Tests keyboard actions on a text comparison website by typing text in the first textarea, using Ctrl+A to select all, Ctrl+C to copy, Tab to move to the next textarea, and Ctrl+V to paste the text.

Starting URL: https://text-compare.com/

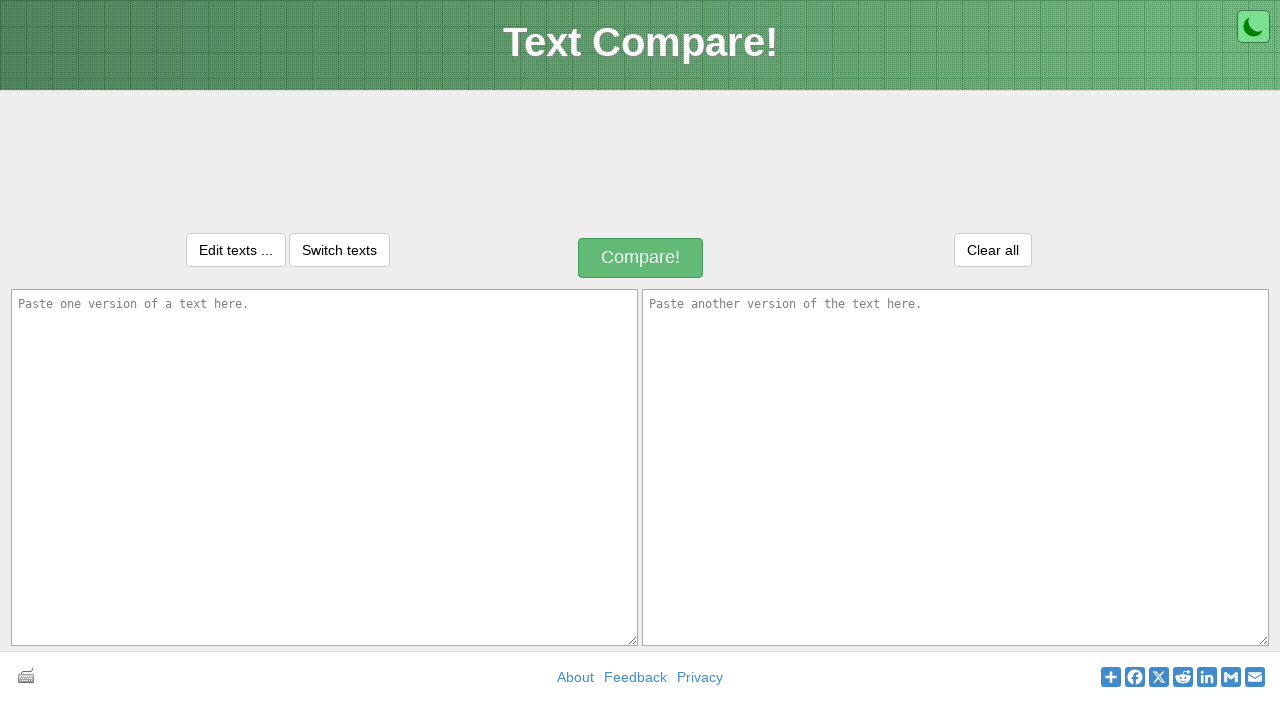

Typed 'Selenium Is good' in the first textarea on #inputText1
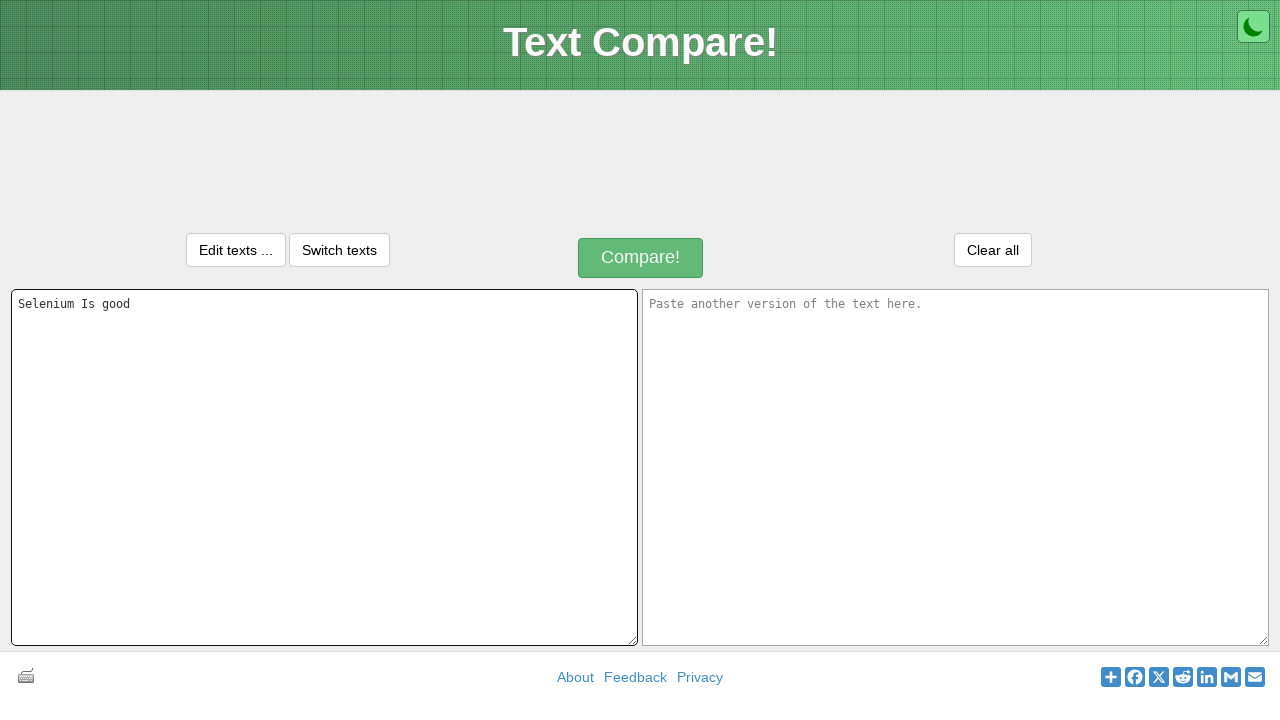

Clicked on the first textarea to ensure focus at (324, 467) on #inputText1
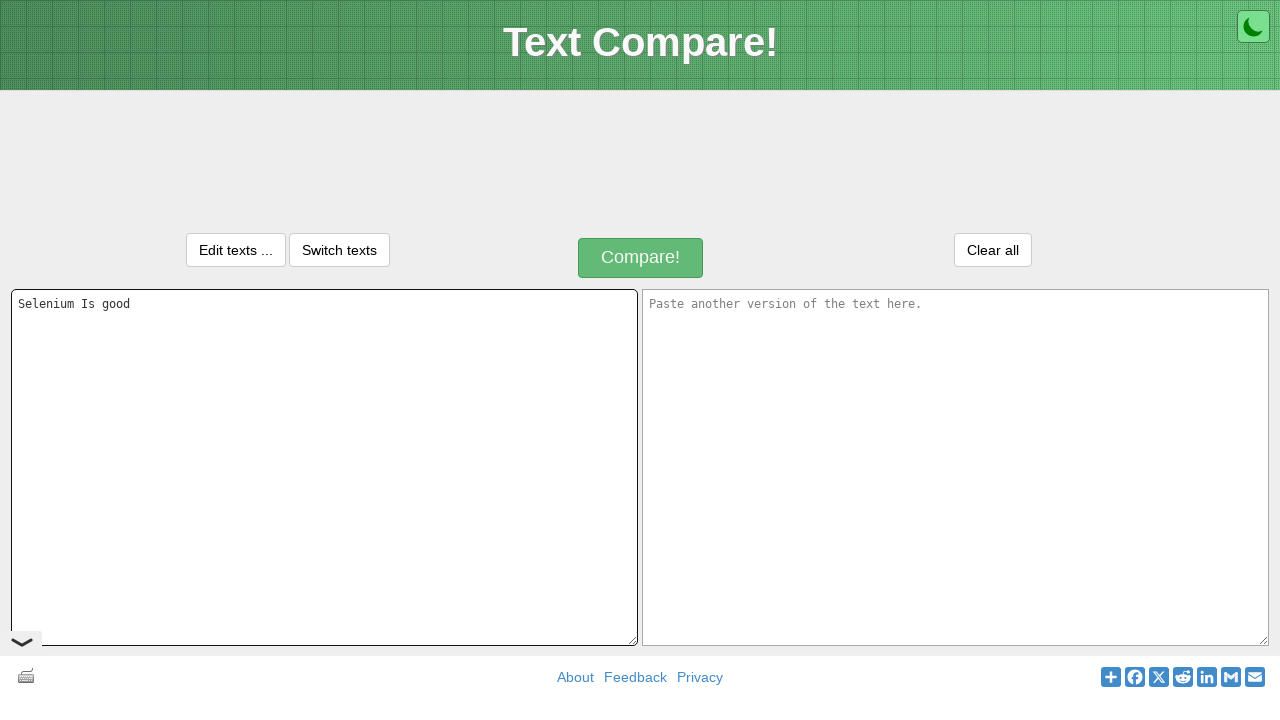

Selected all text in first textarea using Ctrl+A
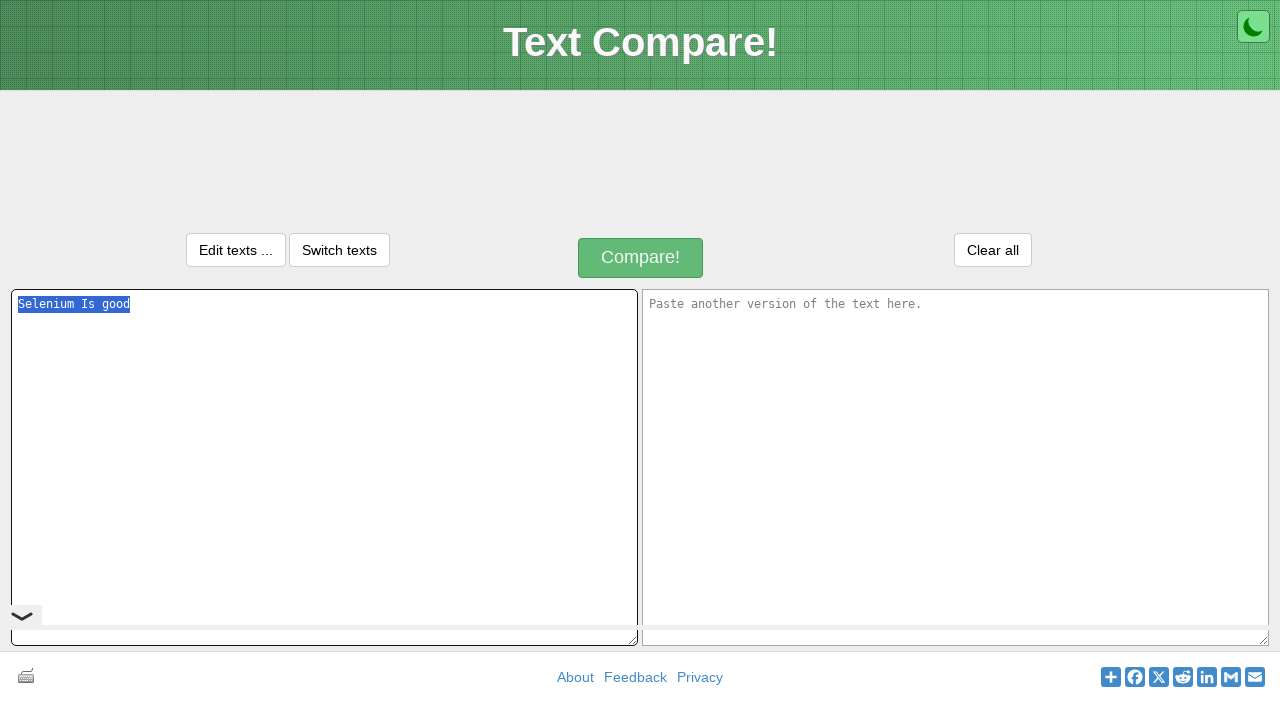

Copied text from first textarea using Ctrl+C
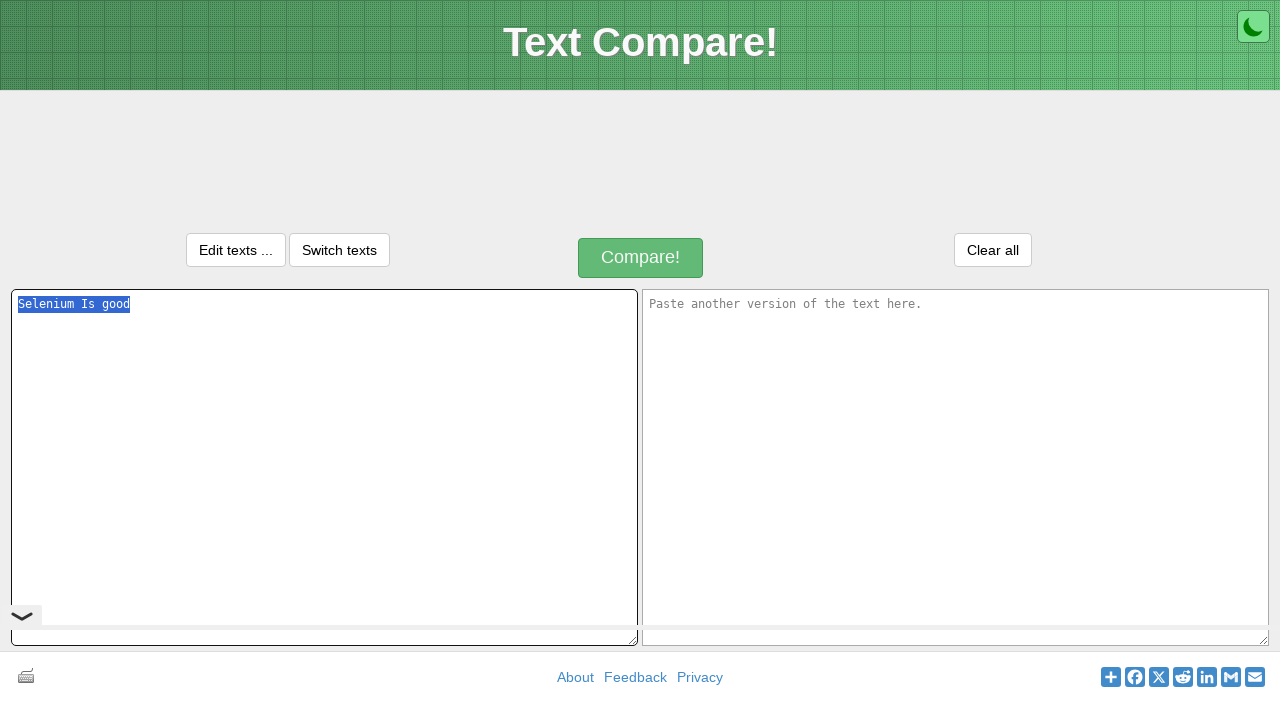

Moved to second textarea using Tab key
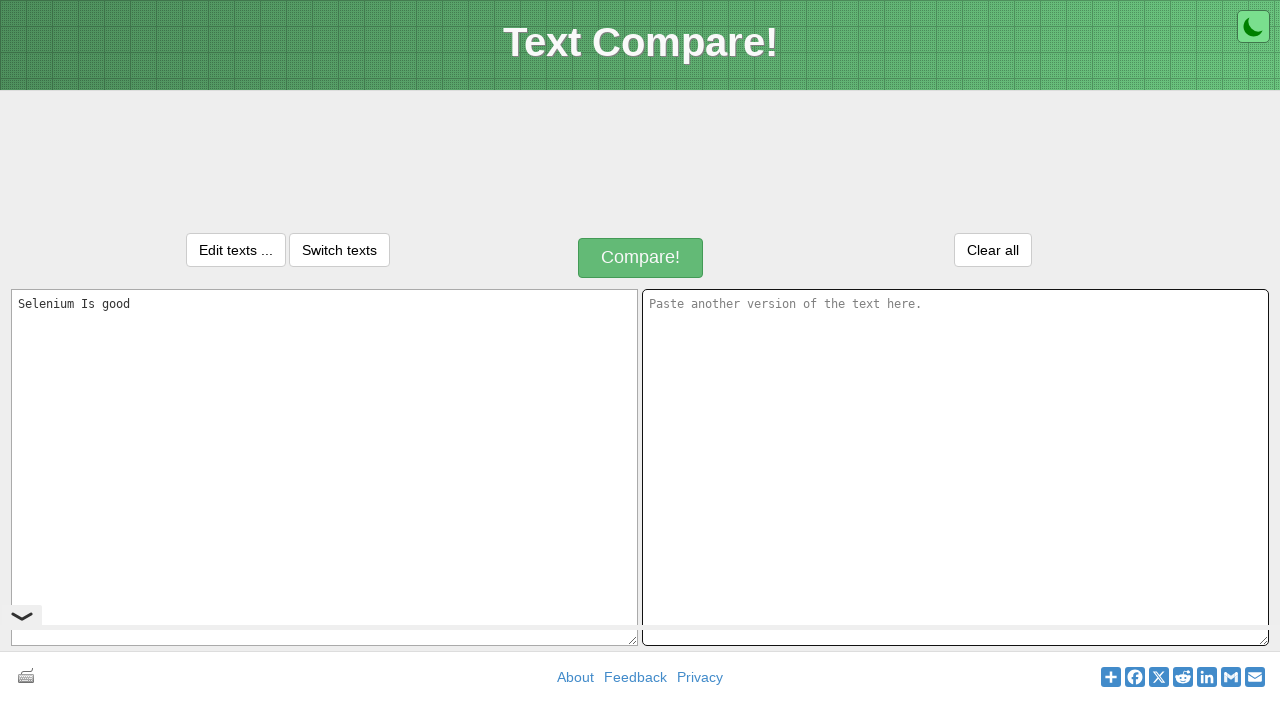

Pasted text into second textarea using Ctrl+V
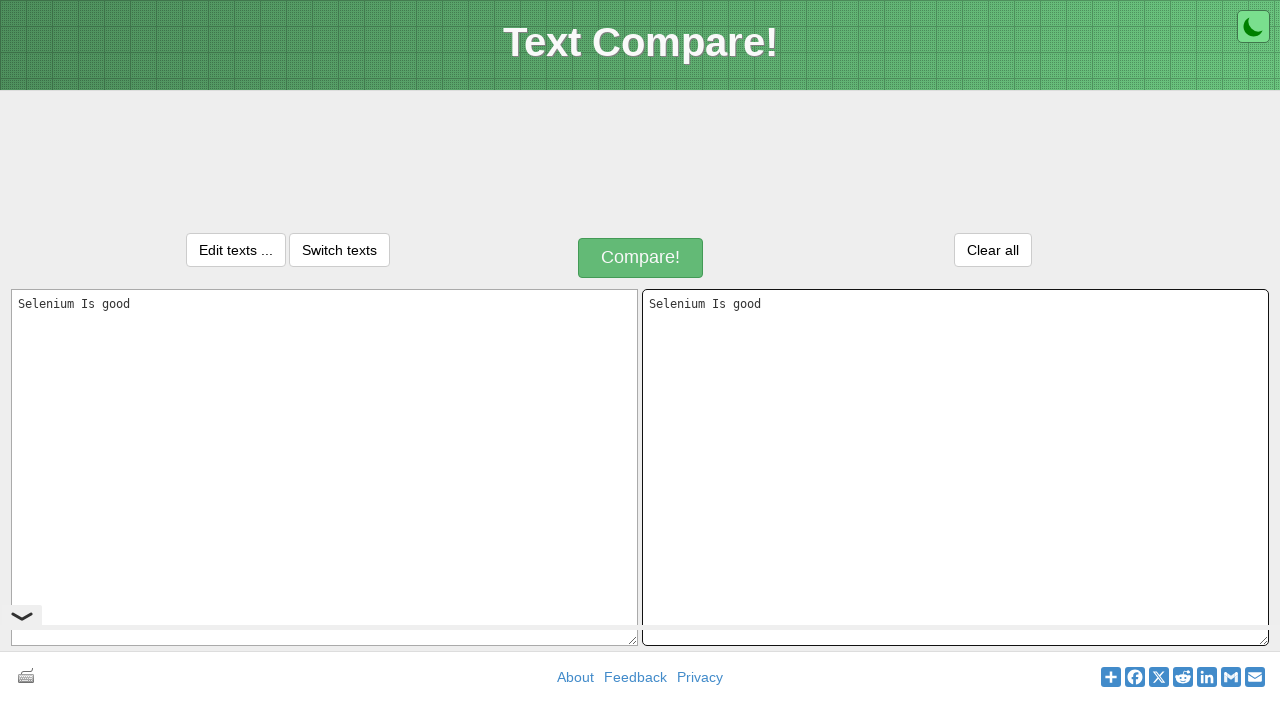

Verified that both textareas contain identical content
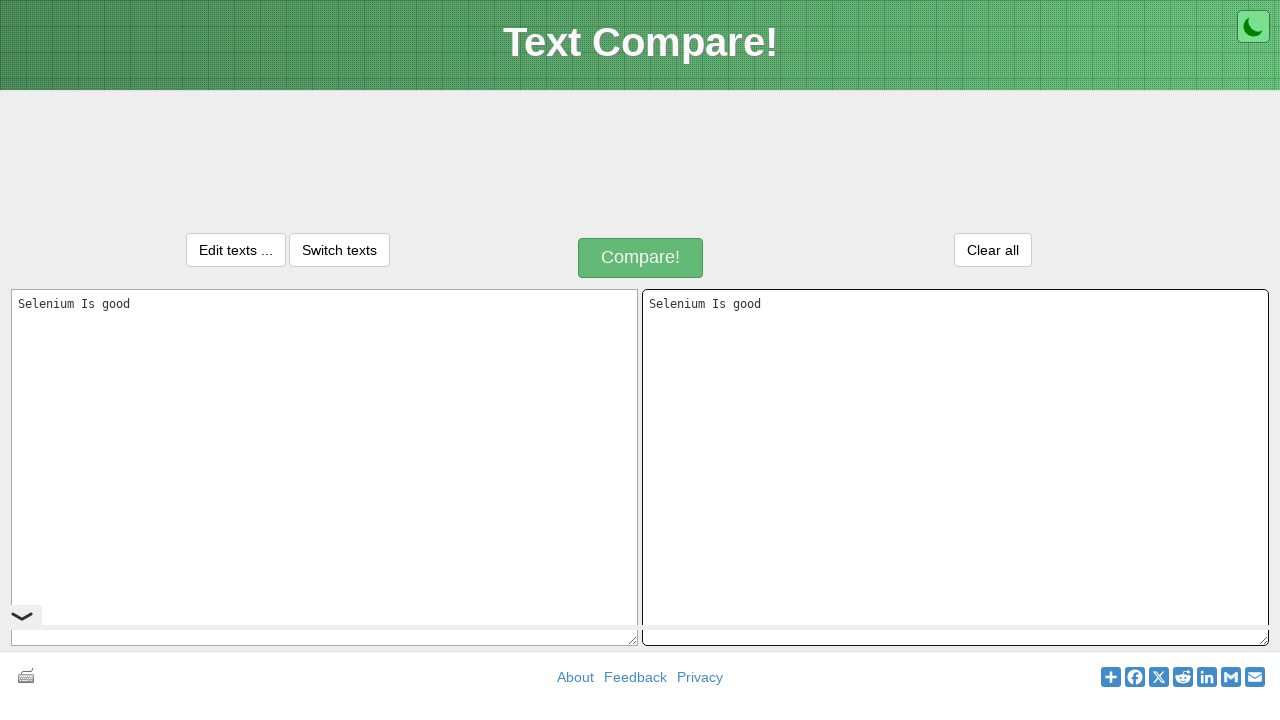

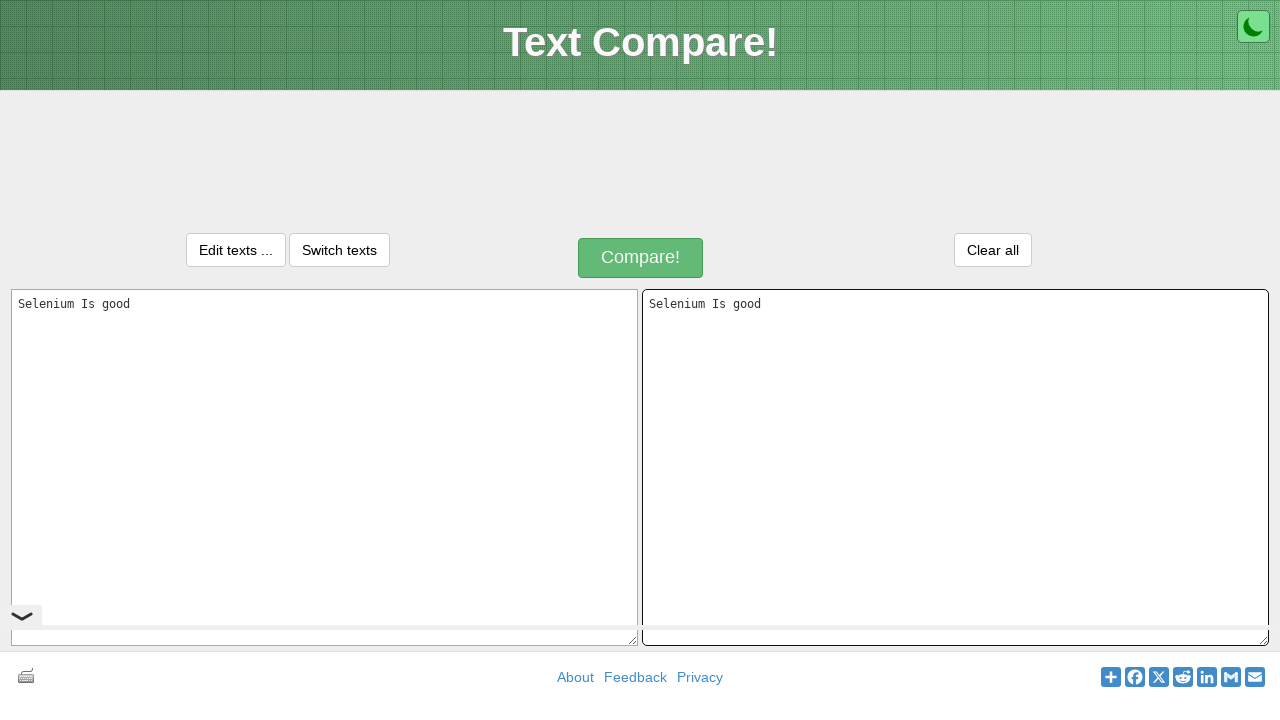